Tests navigation by clicking a dynamically calculated link text, then fills out a form with first name, last name, city, and country fields before submitting.

Starting URL: http://suninjuly.github.io/find_link_text

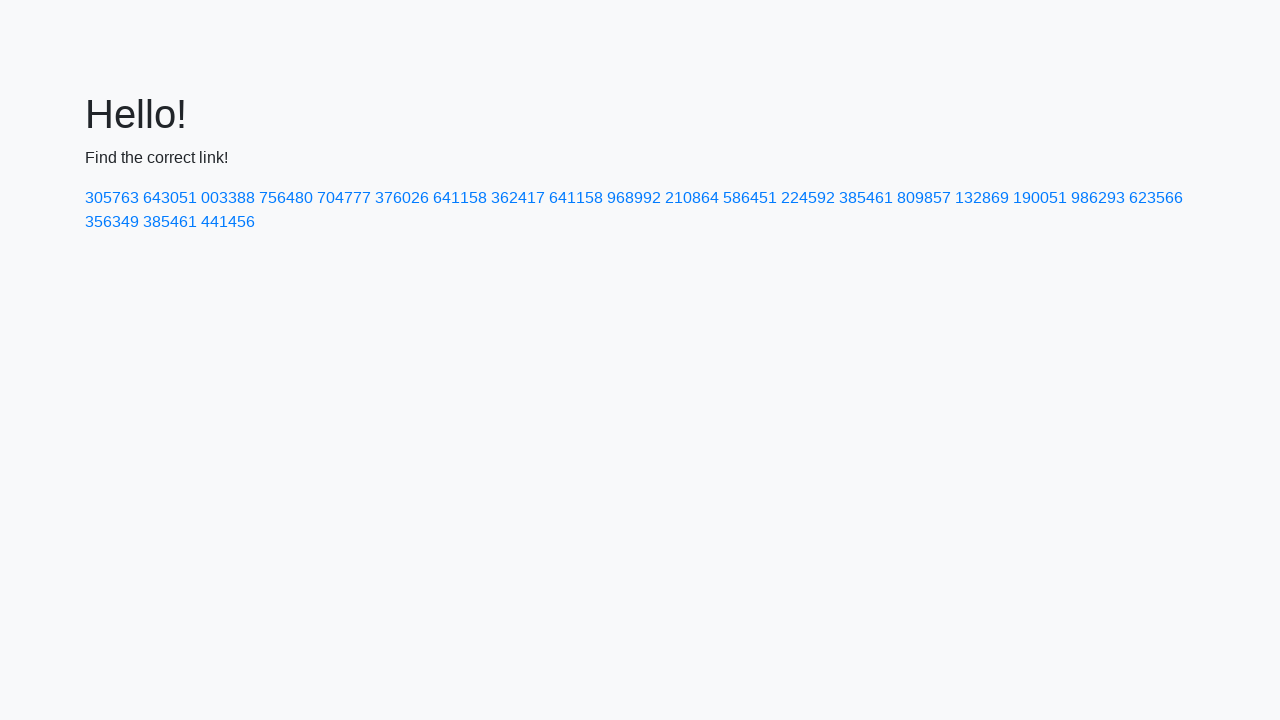

Clicked link with dynamically calculated text: 224592 at (808, 198) on text=224592
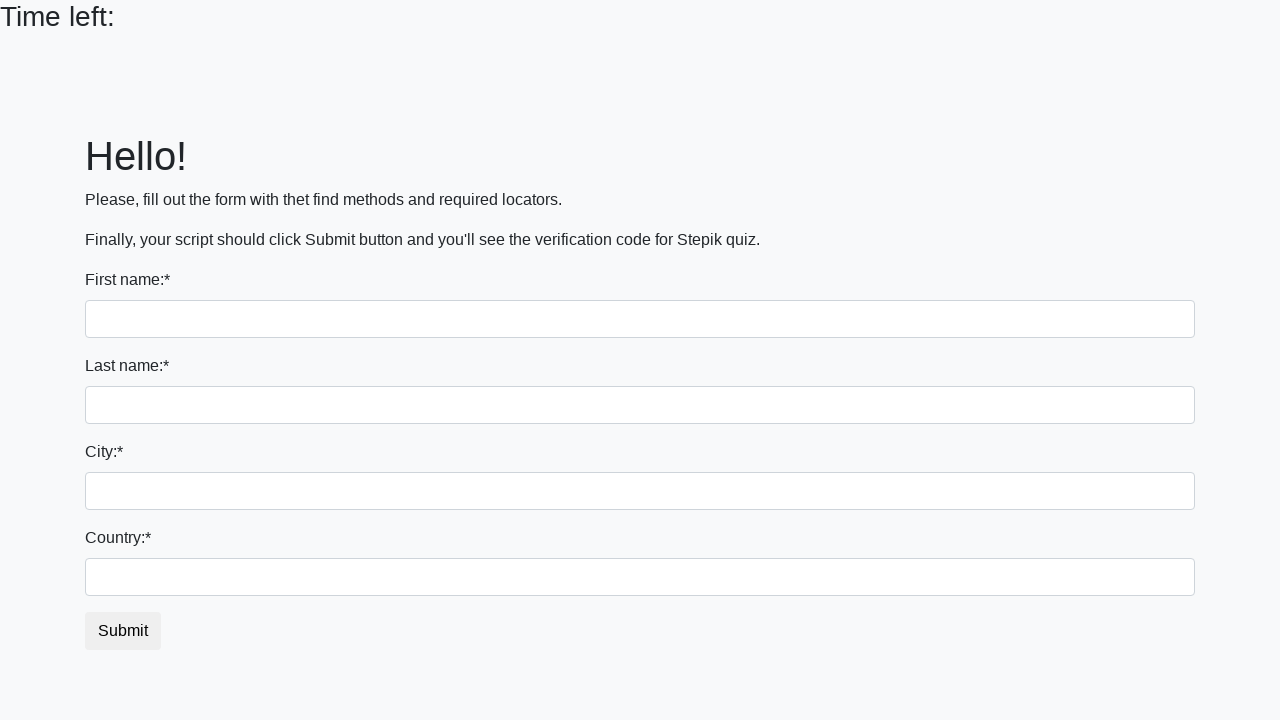

Filled first name field with 'Ivan' on input
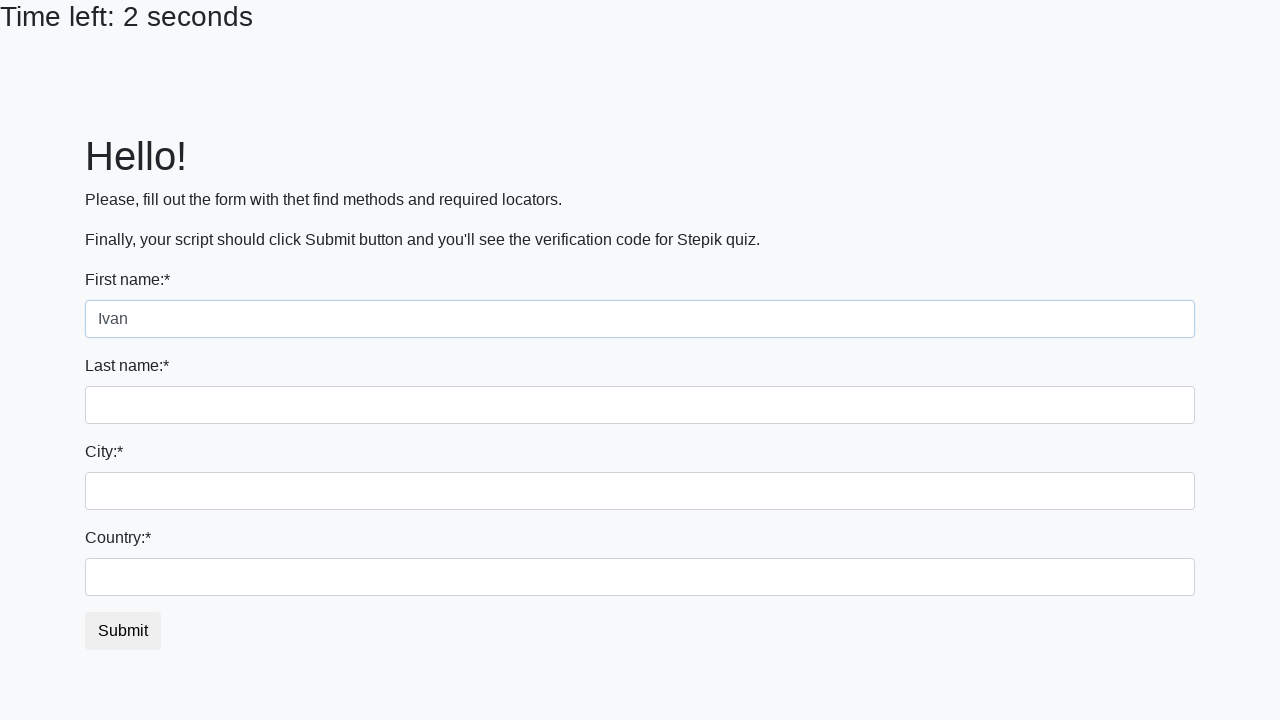

Filled last name field with 'Petrov' on input[name='last_name']
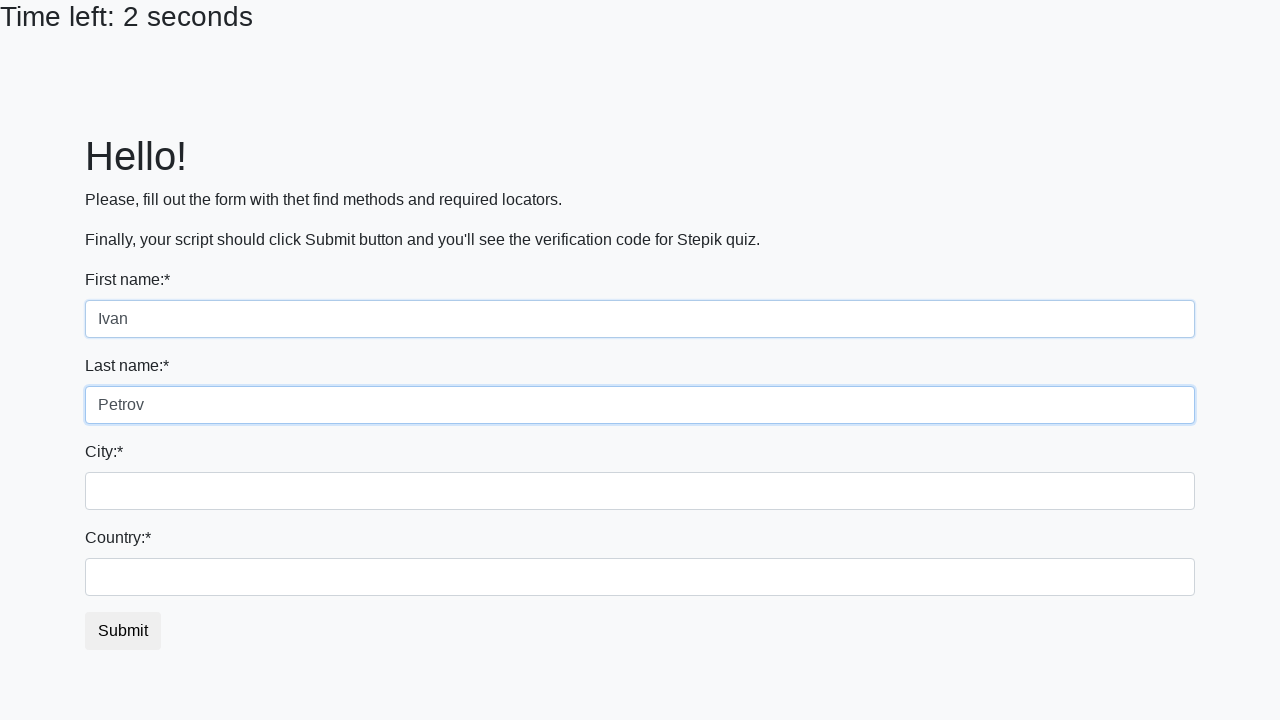

Filled city field with 'Smolensk' on .form-control.city
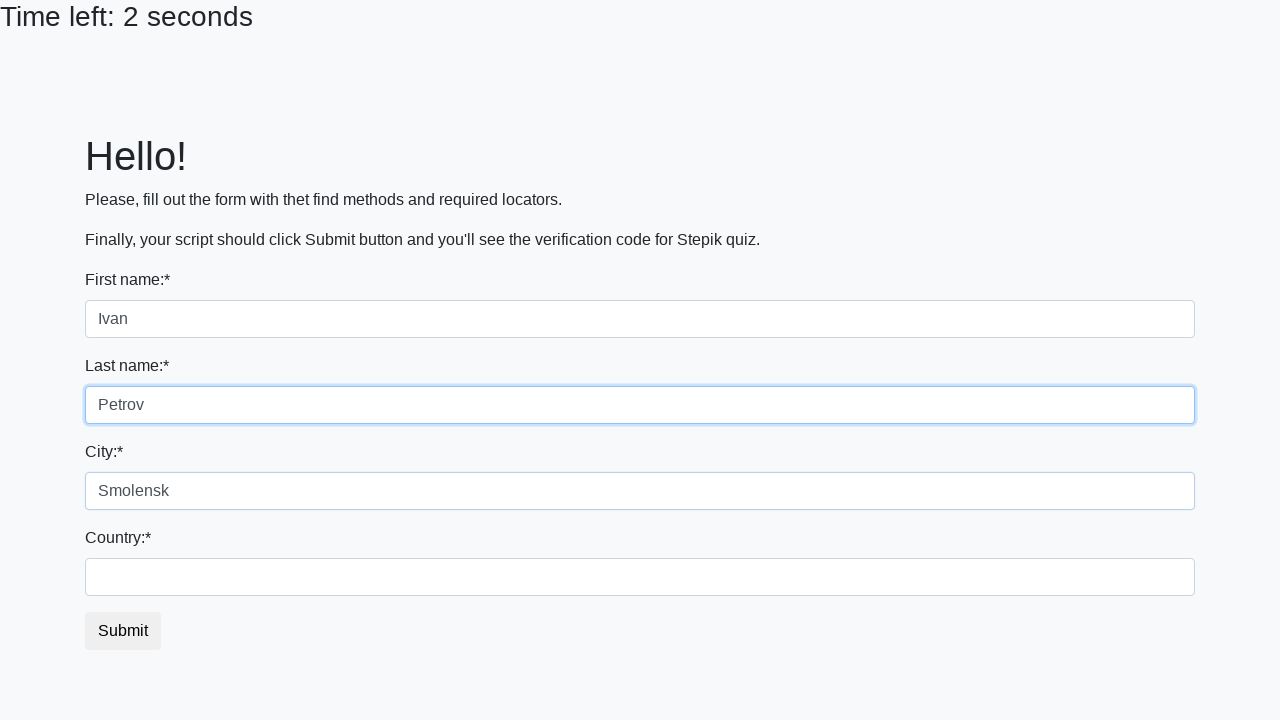

Filled country field with 'Russia' on #country
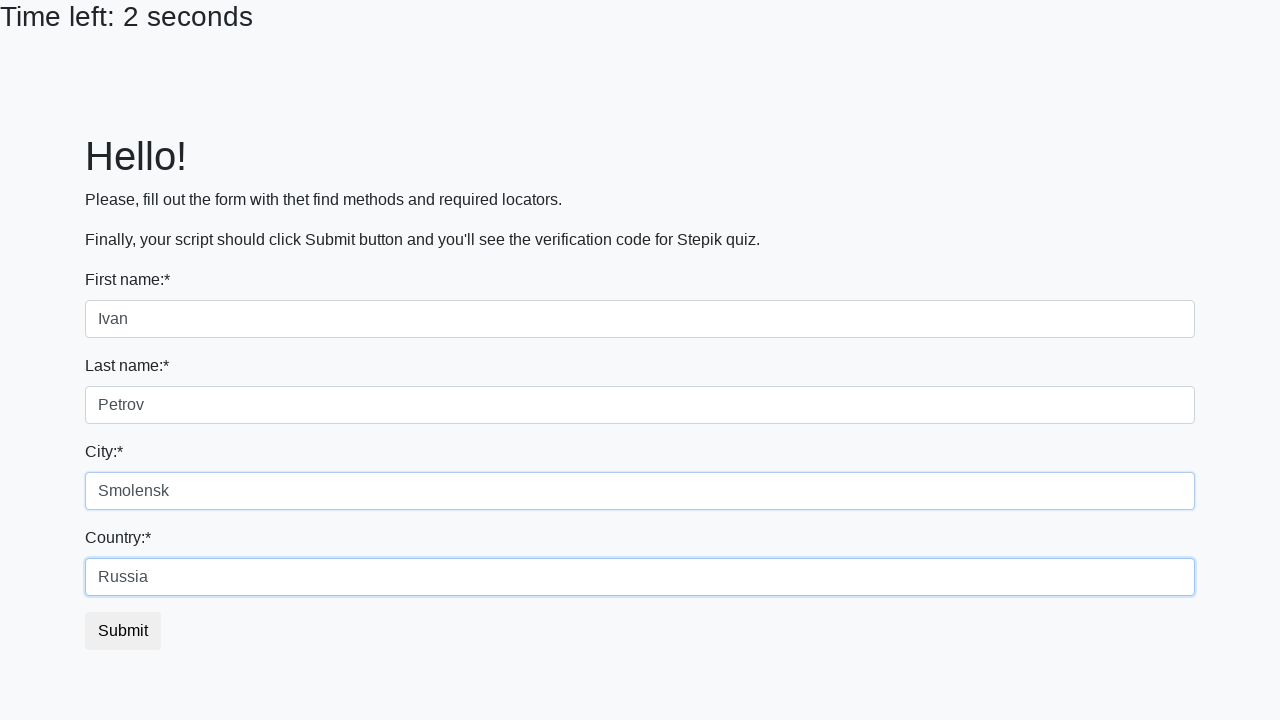

Clicked submit button to submit the form at (123, 631) on button.btn
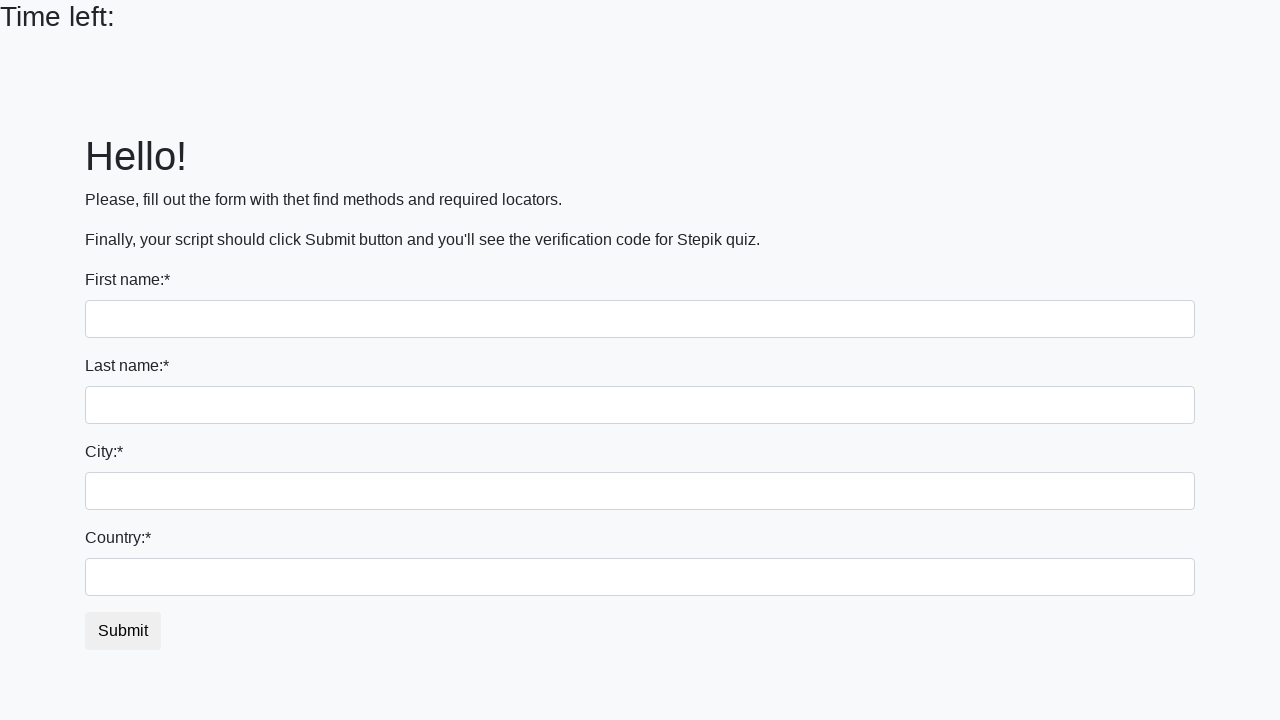

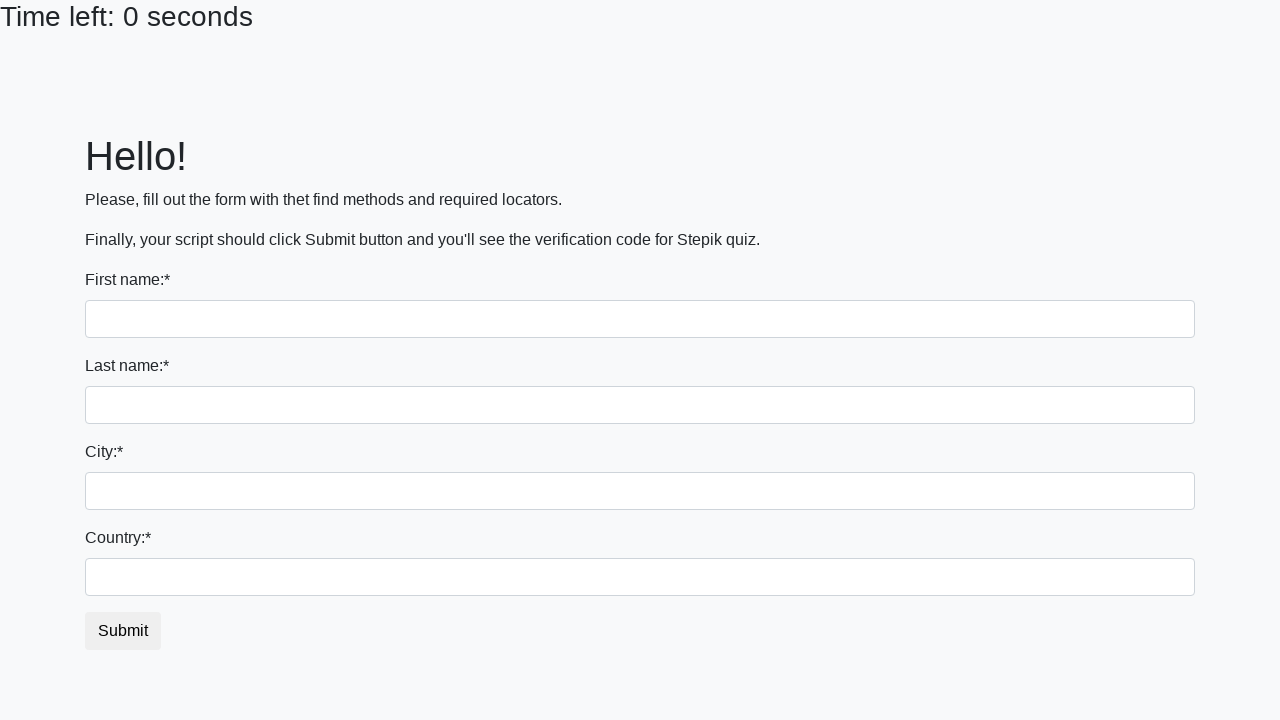